Tests navigation from the cadastro (registration) page back to the home page by clicking a home link

Starting URL: https://site-tc1.vercel.app/cadastro

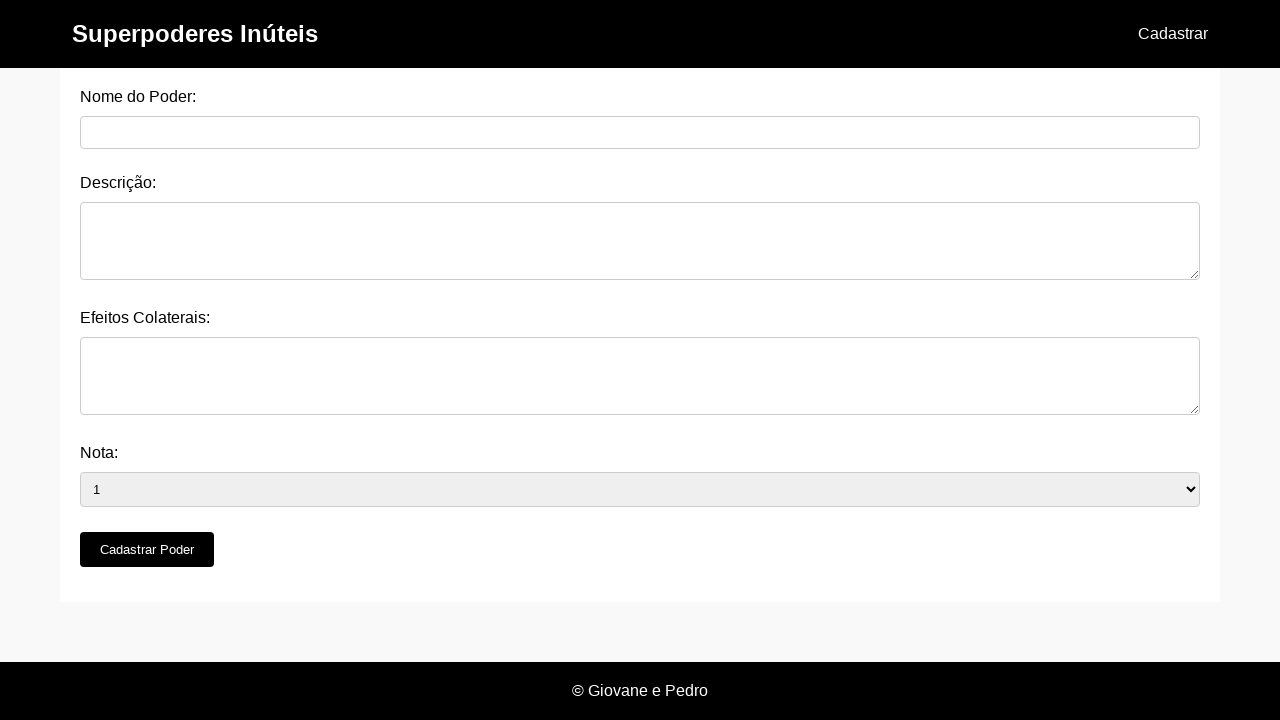

Clicked home link to navigate back to home page at (195, 34) on a[href='/']
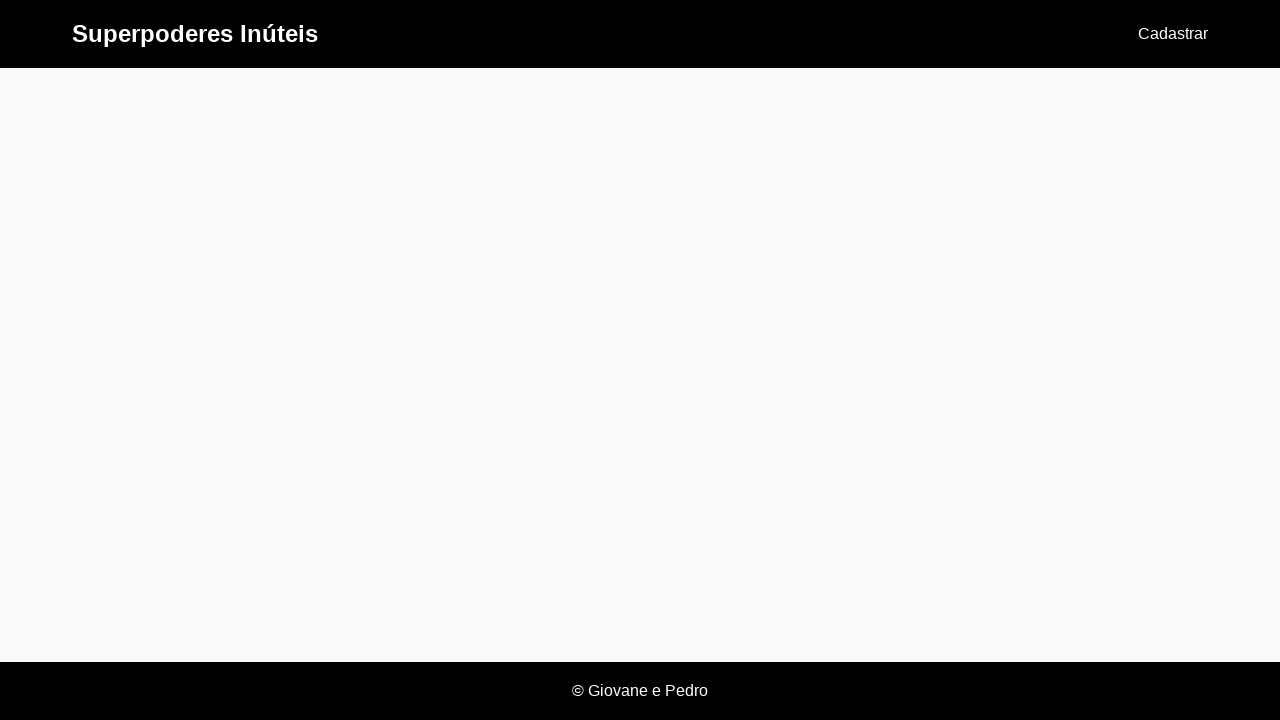

Verified navigation to home page
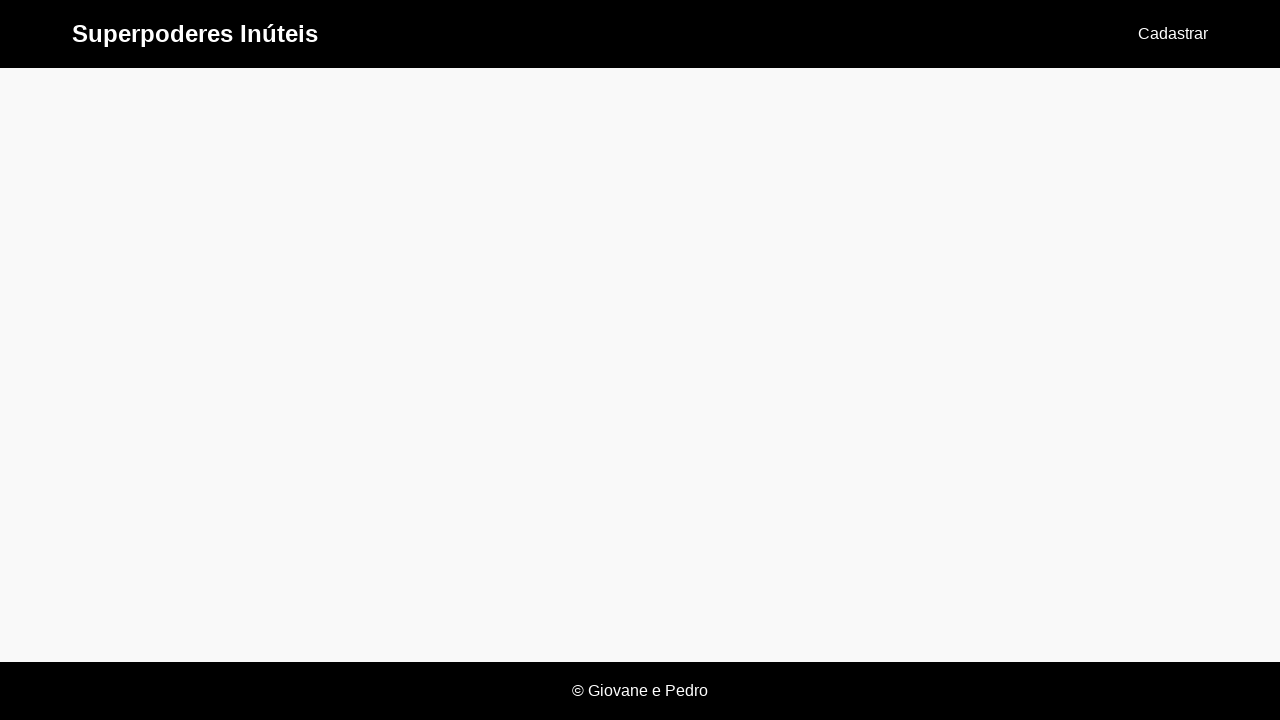

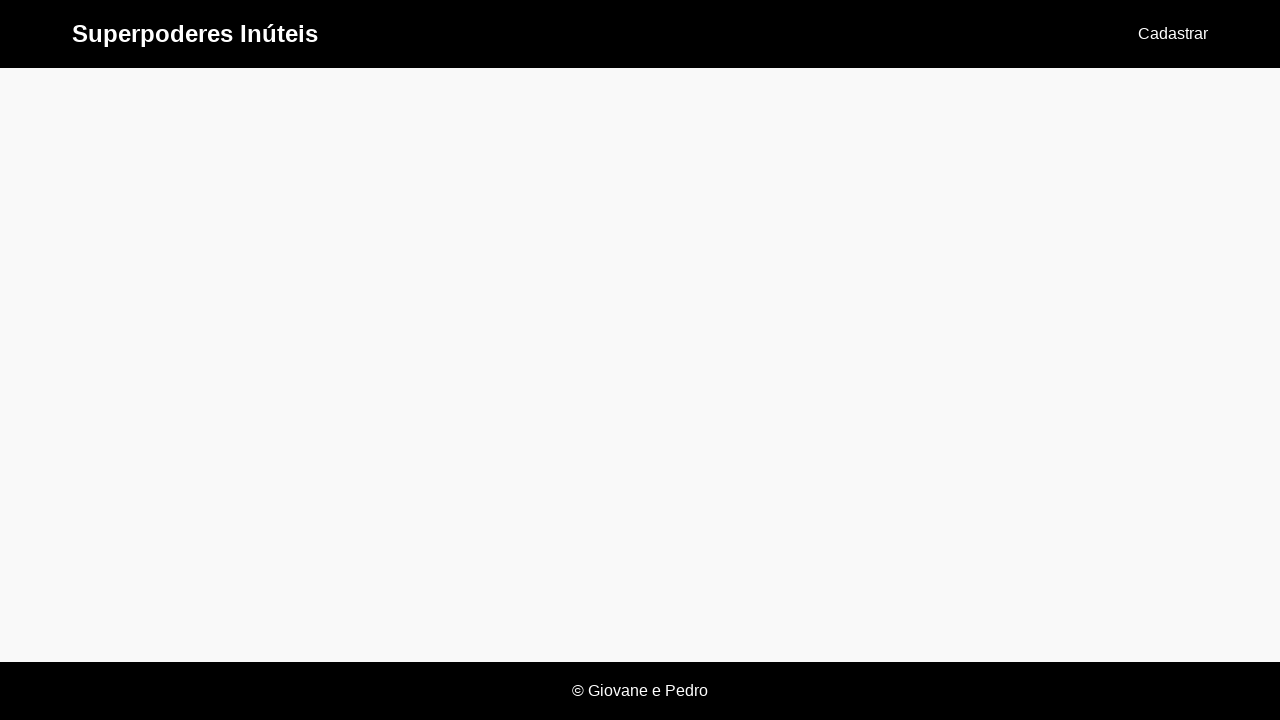